Tests the GreenCart landing page search functionality by entering a product shortname and extracting the full product name from search results

Starting URL: https://rahulshettyacademy.com/seleniumPractise/#/

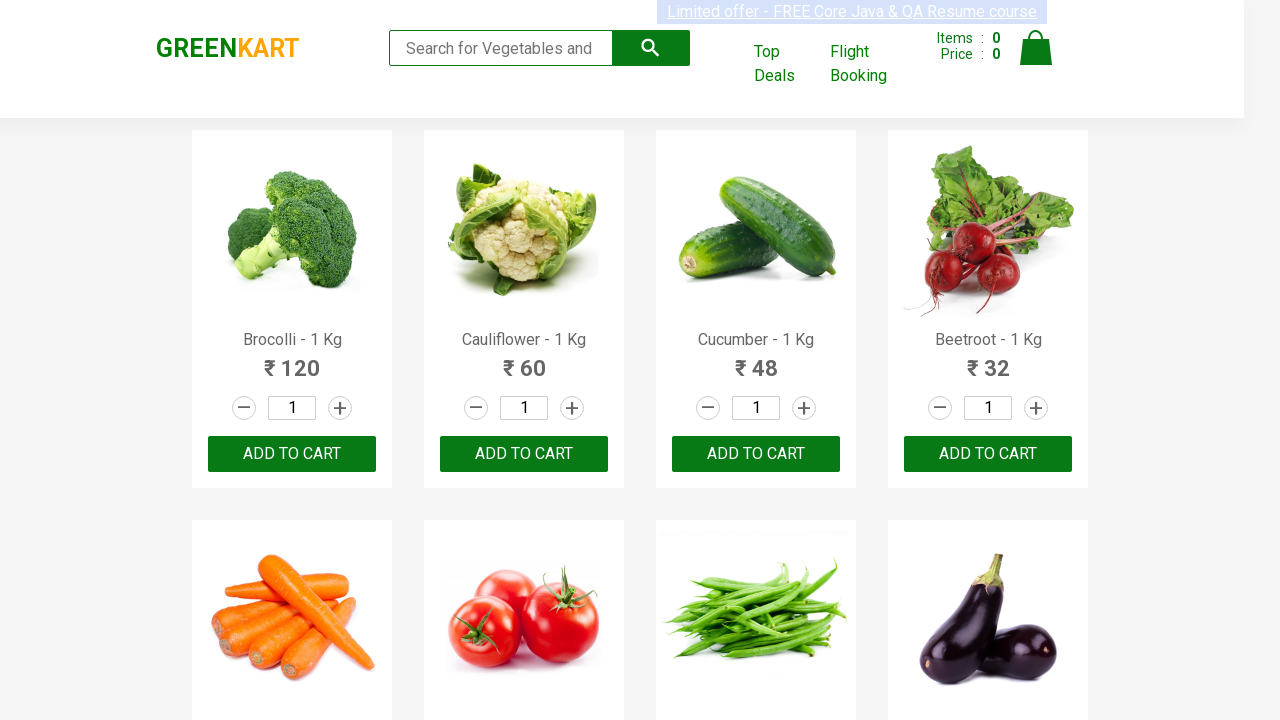

Filled search field with product shortname 'Tom' on input[type='search']
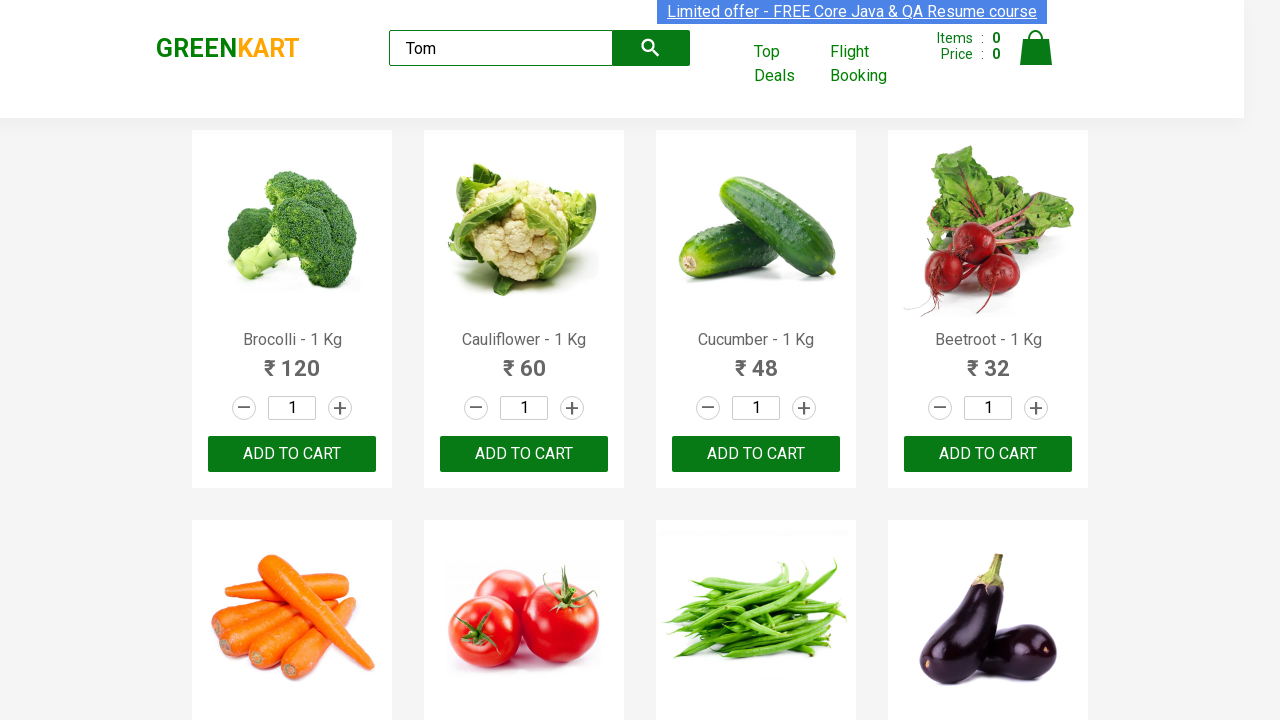

Search results loaded with product names visible
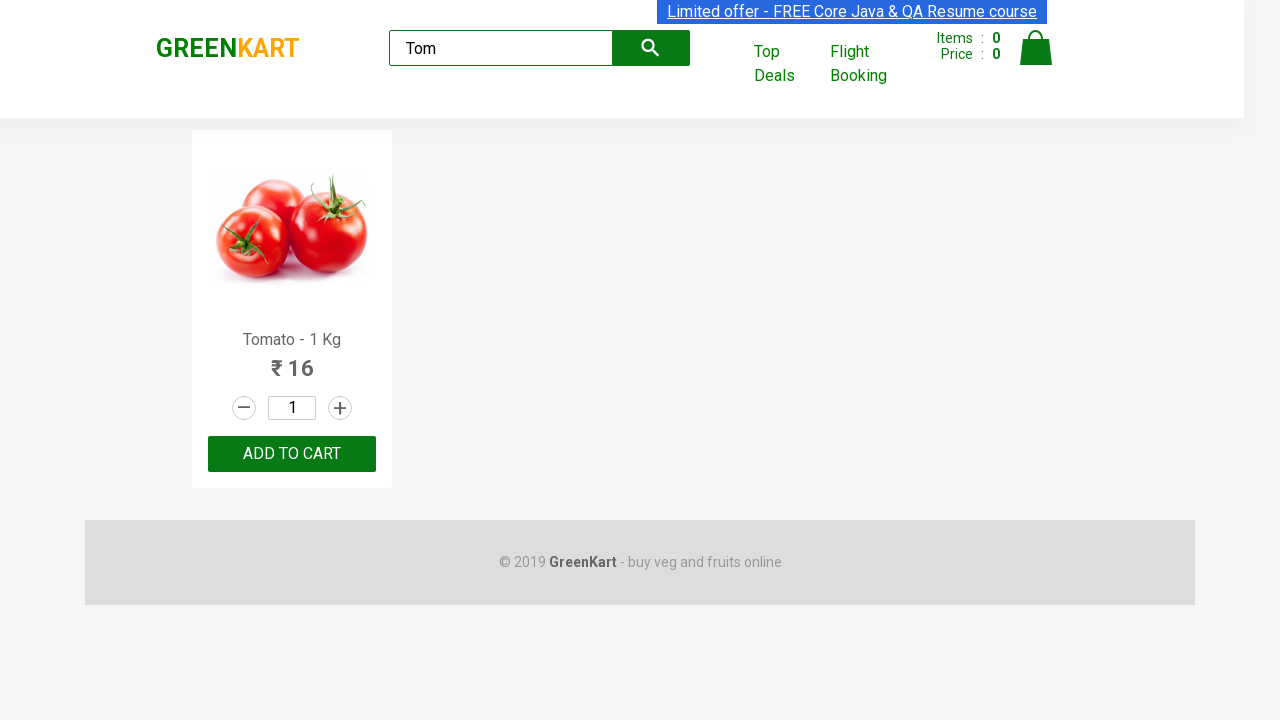

Extracted product name from search results: 'Tomato - 1 Kg'
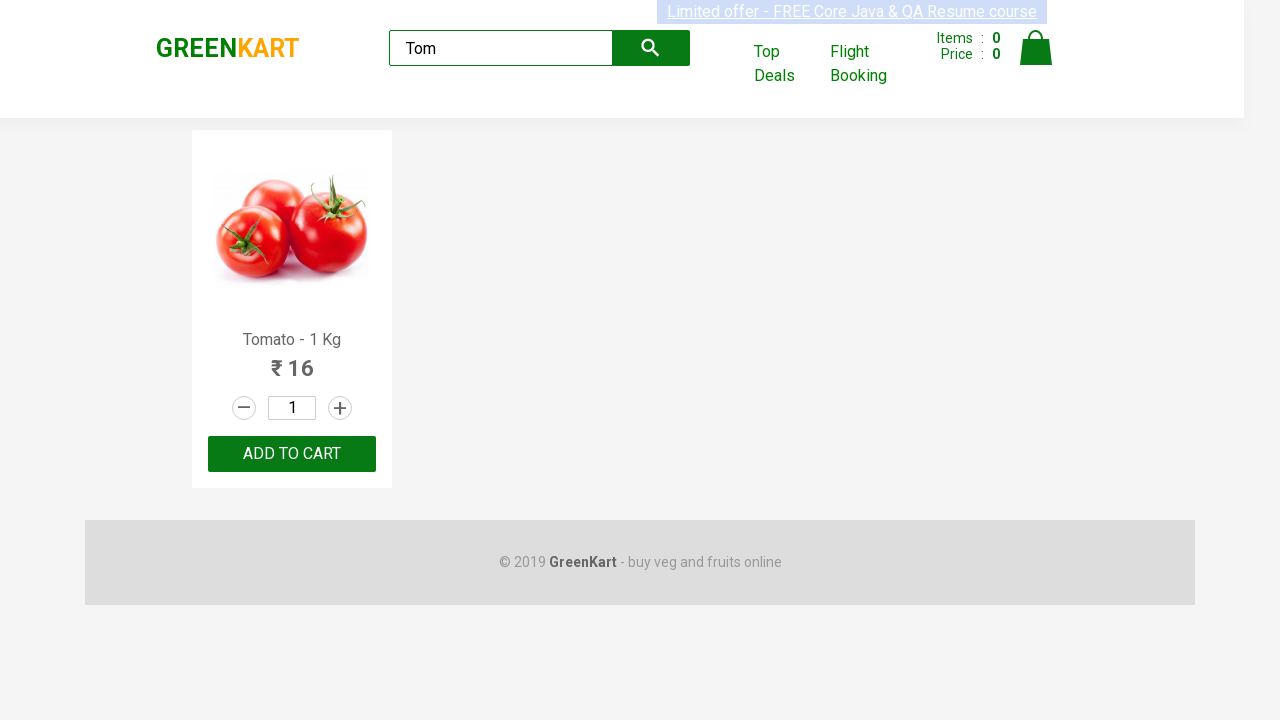

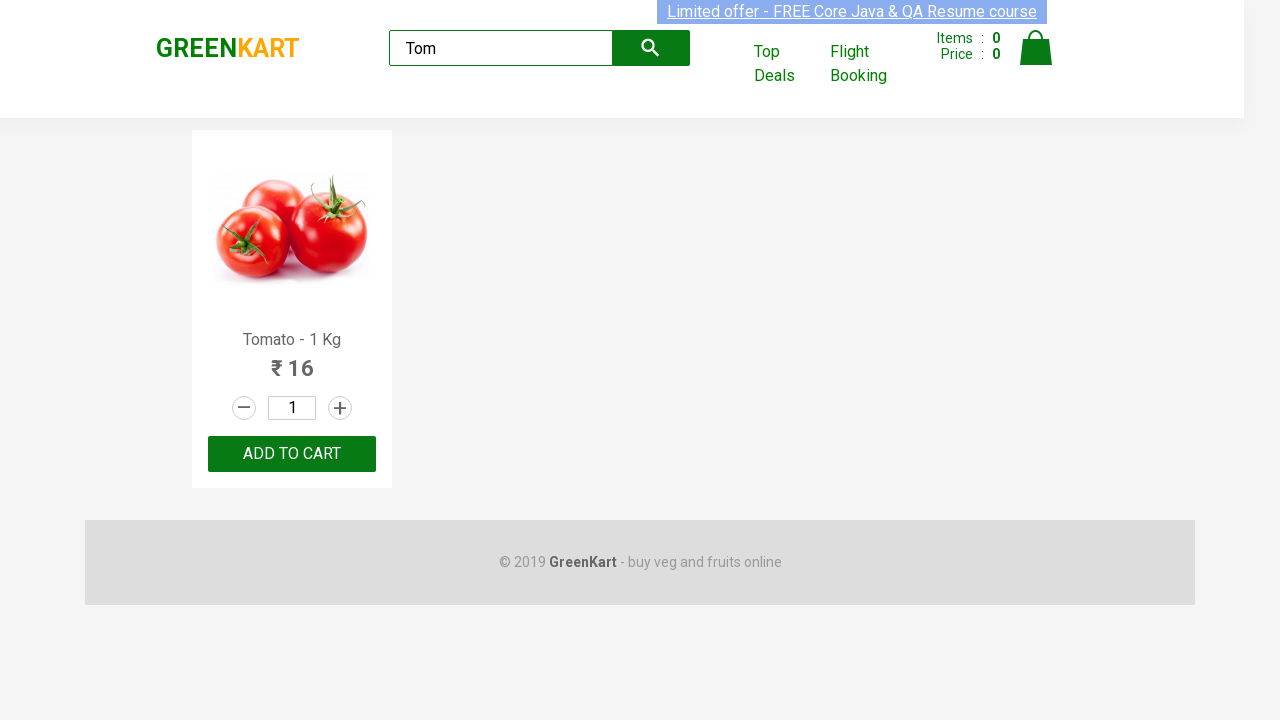